Tests JavaScript alert handling by clicking a button that triggers an alert popup and then accepting/dismissing the alert.

Starting URL: https://automationtesting.co.uk/popups.html

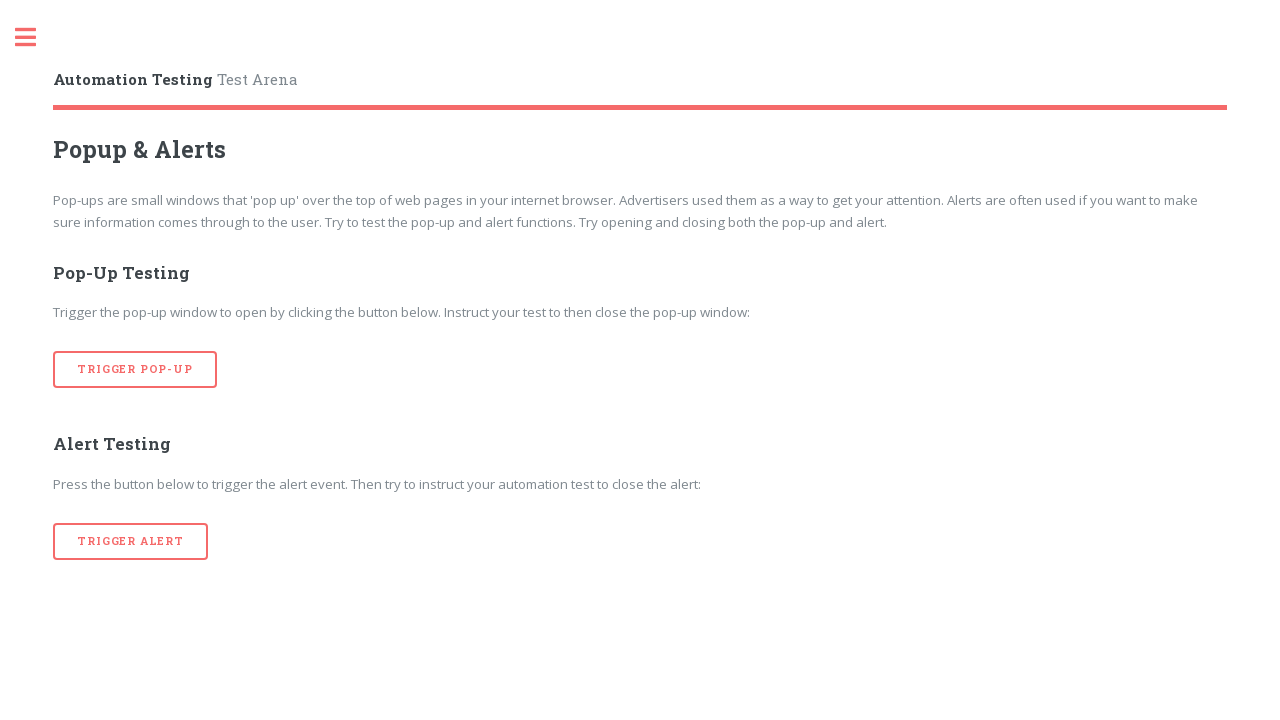

Set up dialog handler to accept alerts
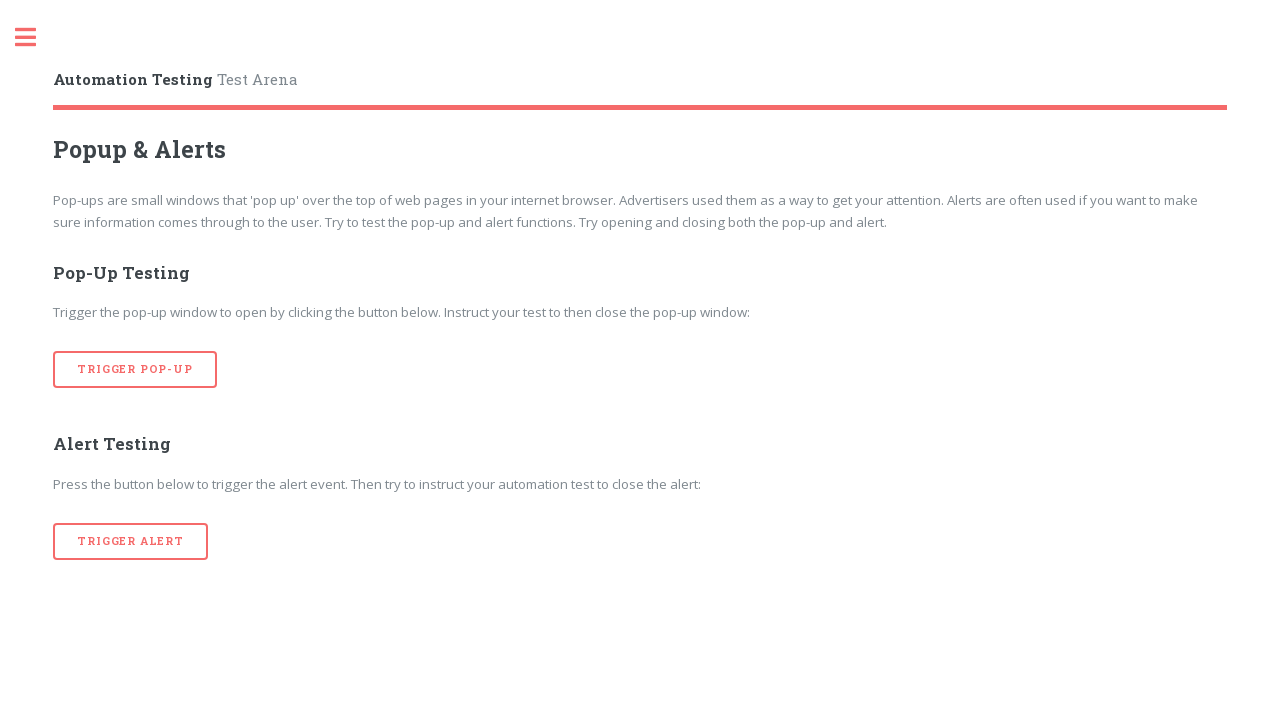

Clicked button to trigger alert popup at (131, 541) on [onclick='alertTrigger()']
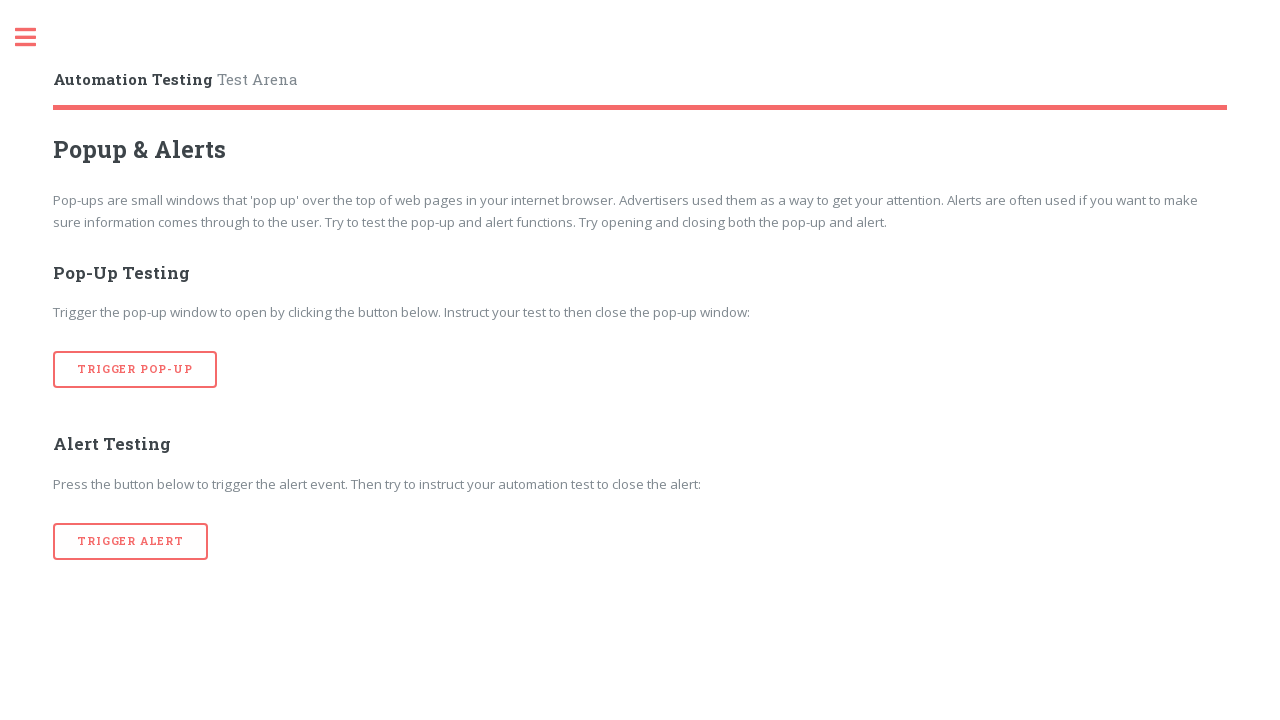

Waited for alert to be processed
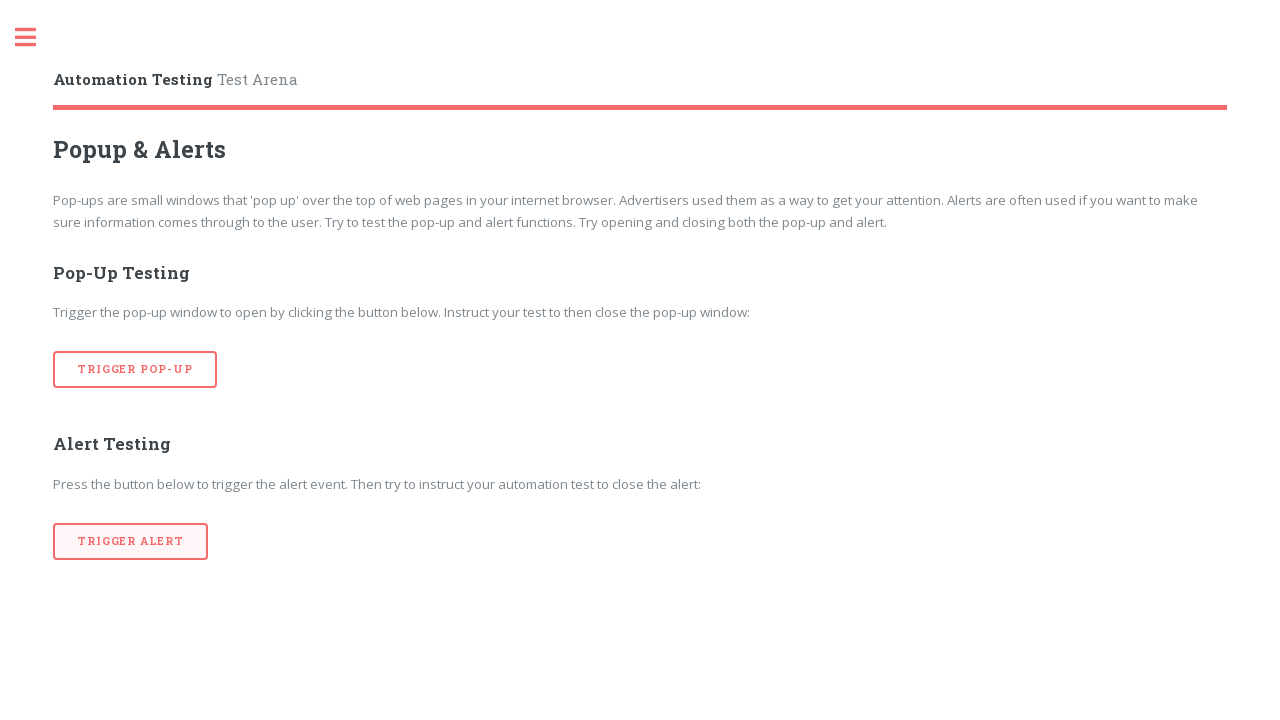

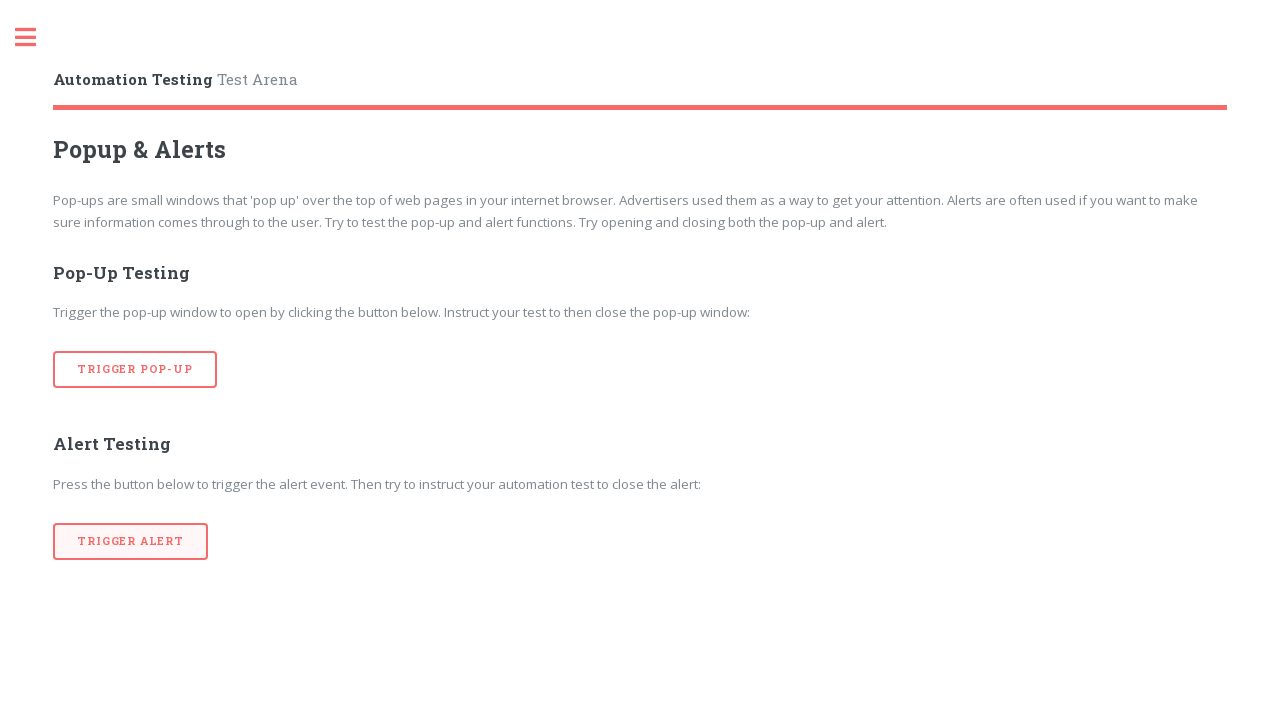